Tests window handling functionality by clicking a link that opens a new window and switching between windows

Starting URL: https://the-internet.herokuapp.com/windows

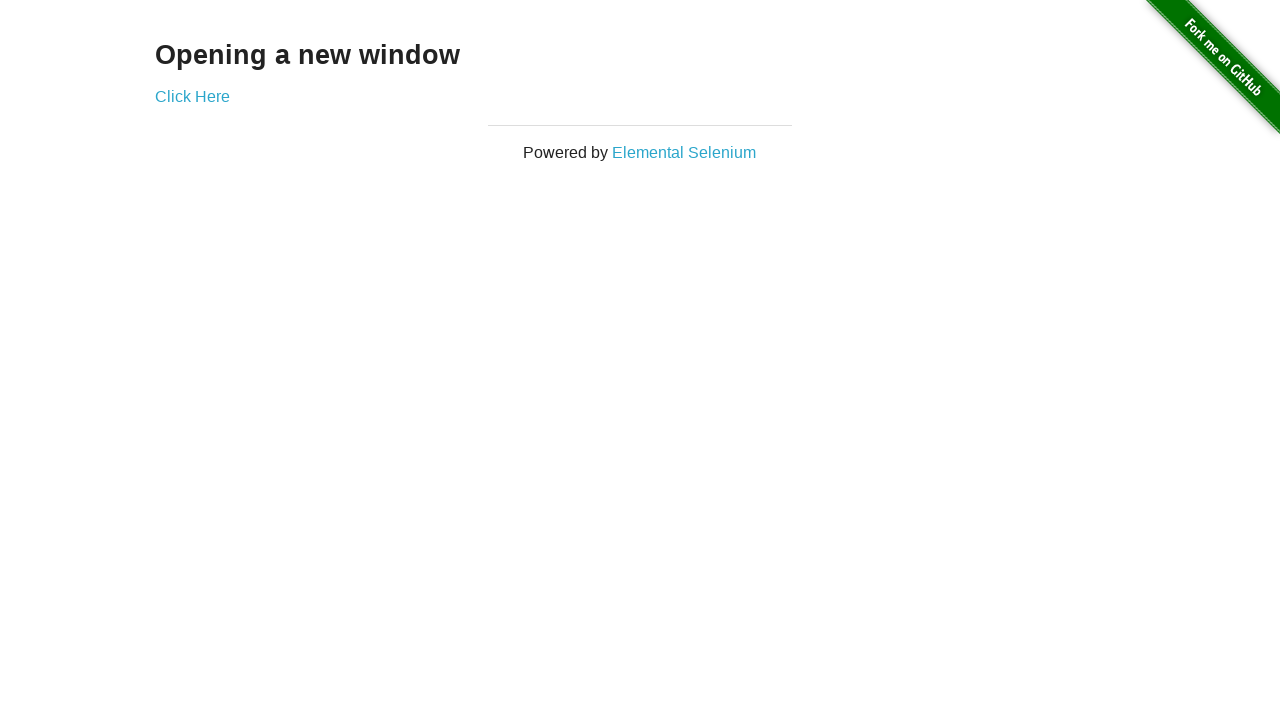

Clicked 'Click Here' link to open new window at (192, 96) on a:has-text('Click Here')
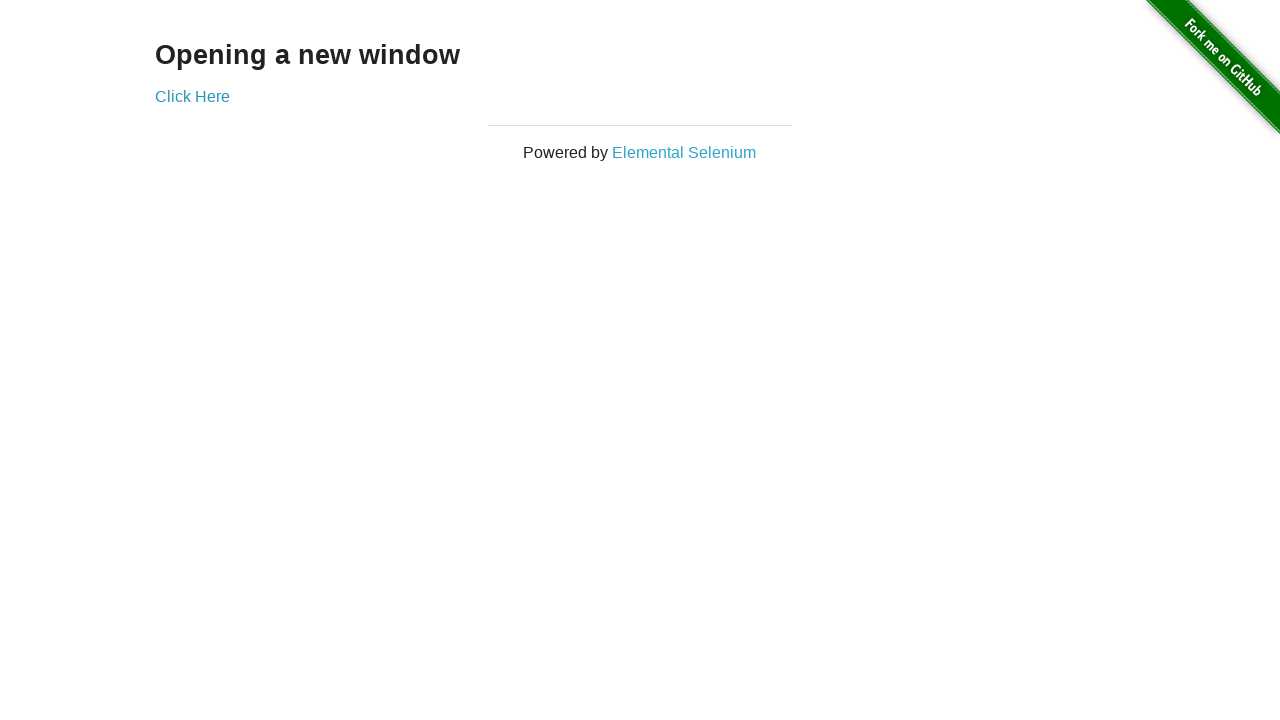

Waited for new window/tab to open
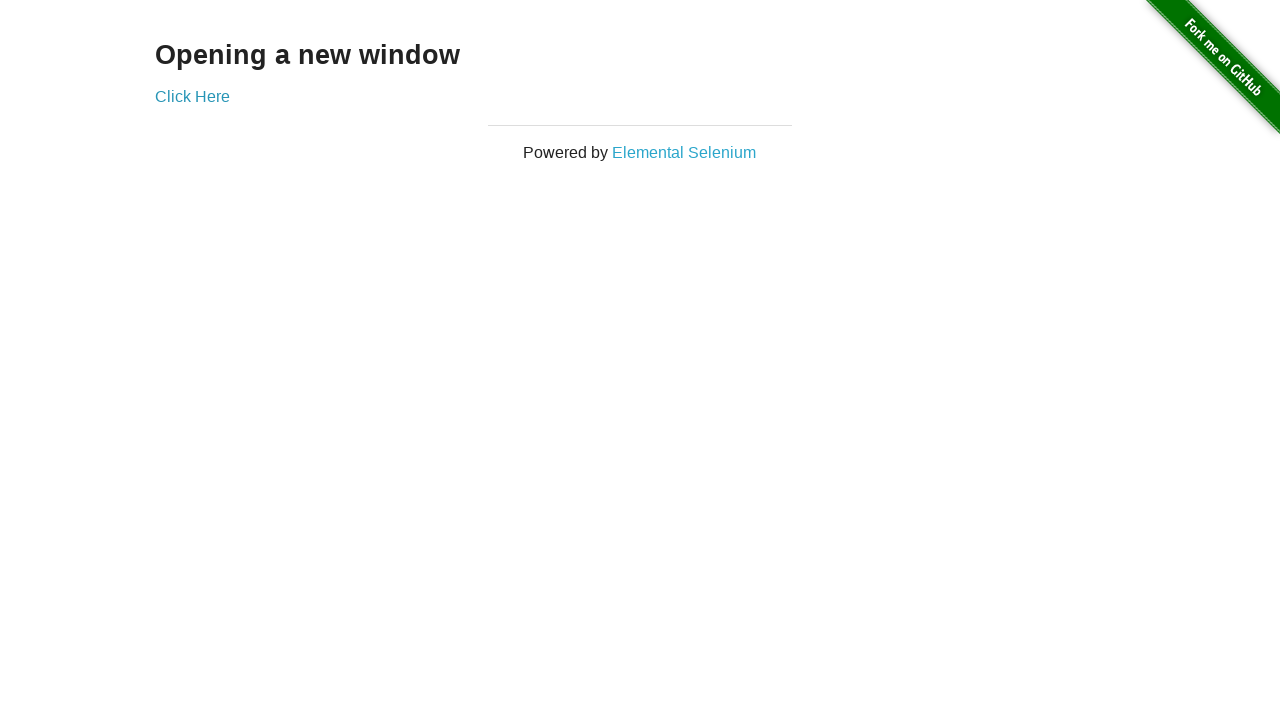

Retrieved all open pages/tabs (total: 2)
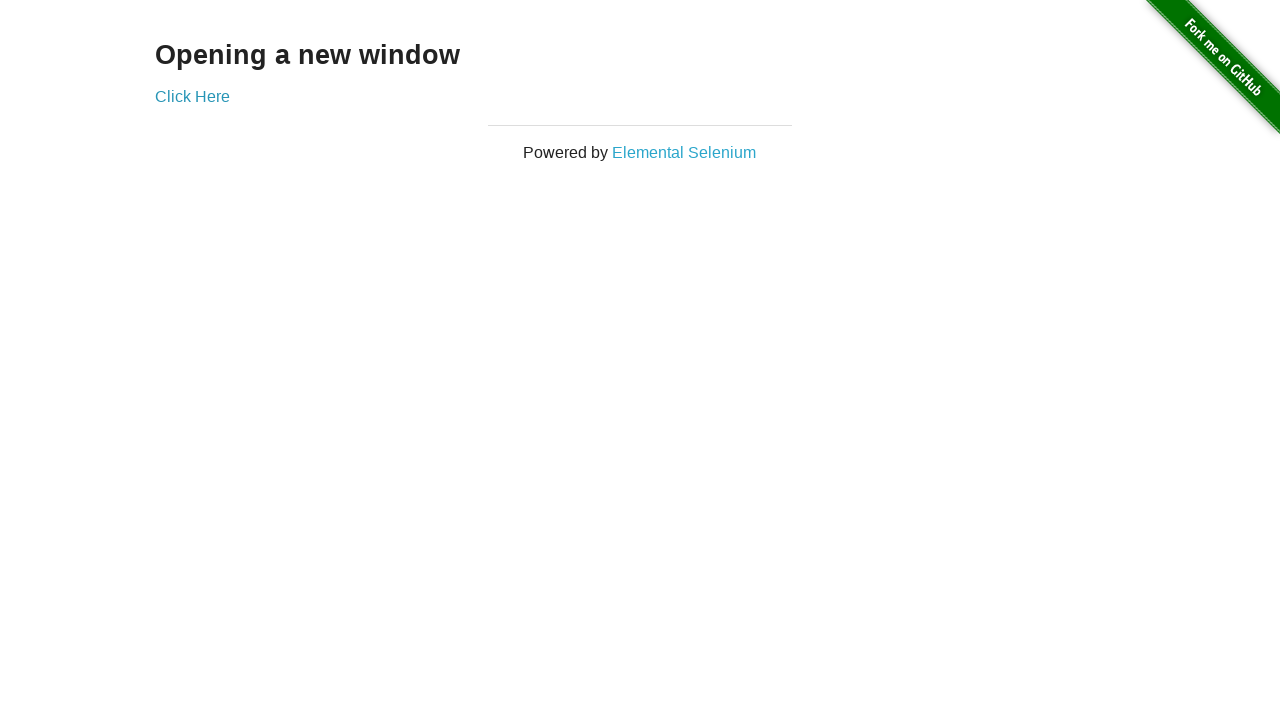

Switched to new window/tab
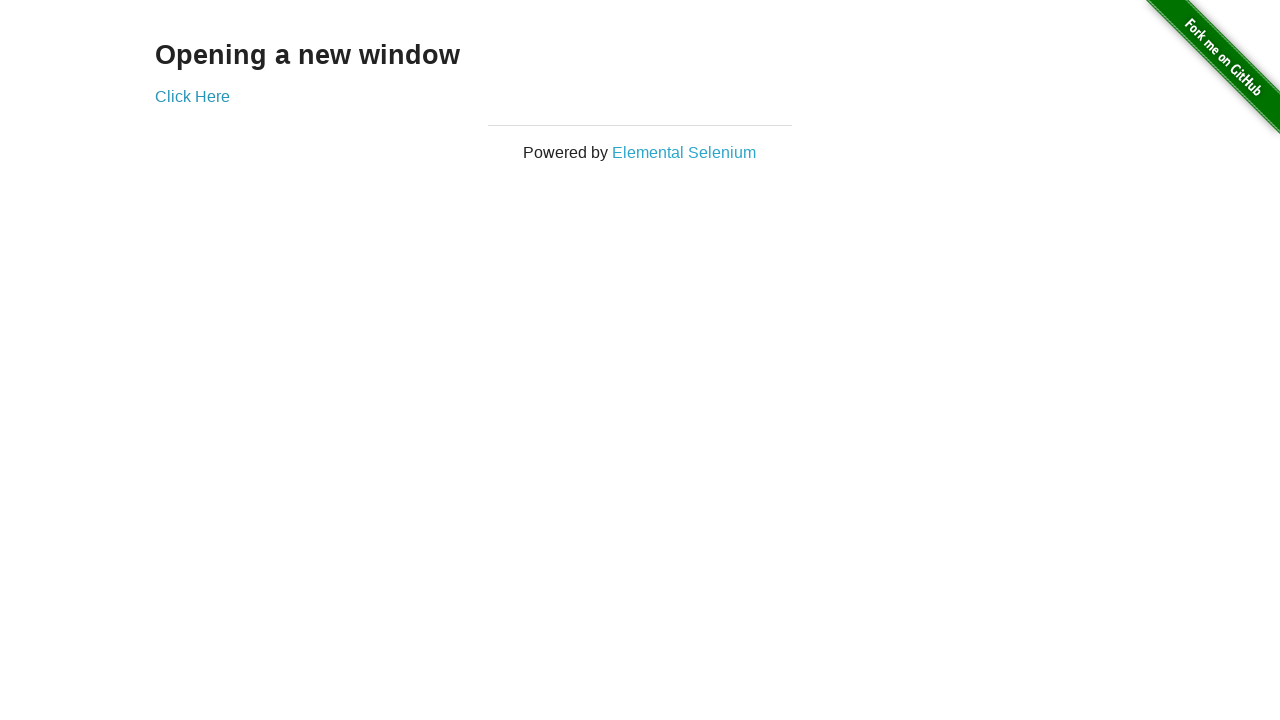

Verified new window contains 'New Window' text
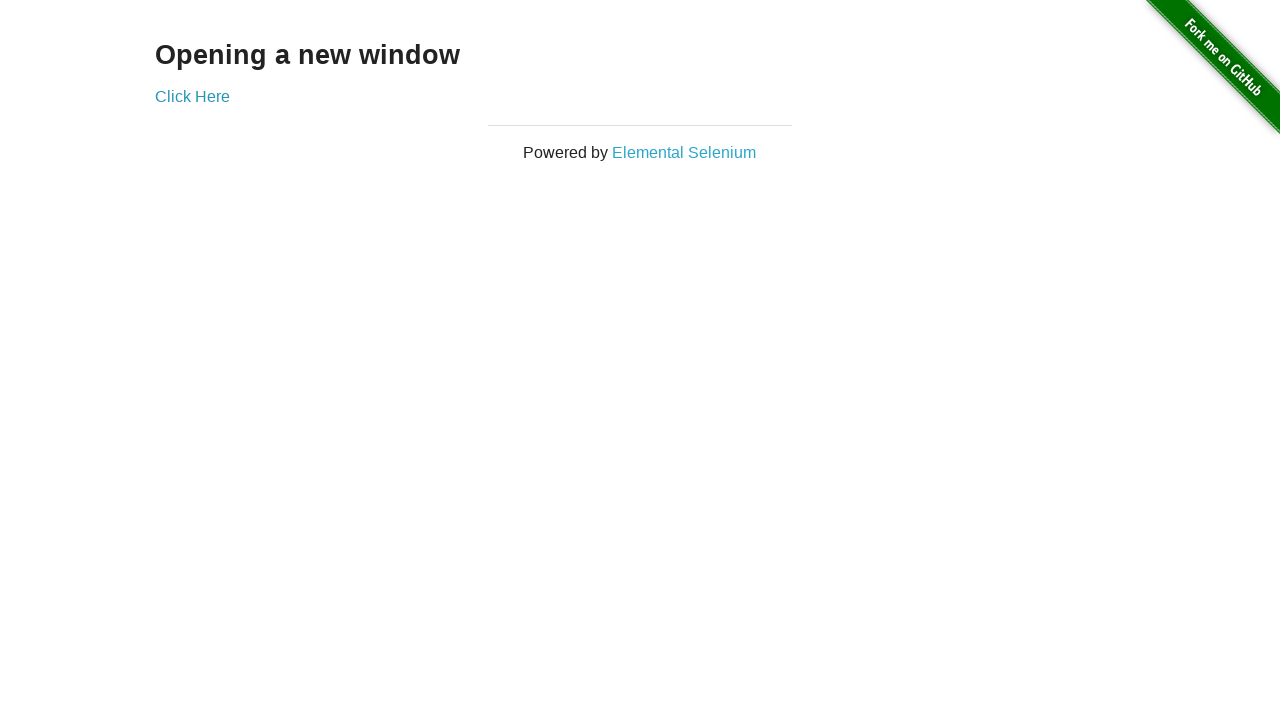

Switched back to original window
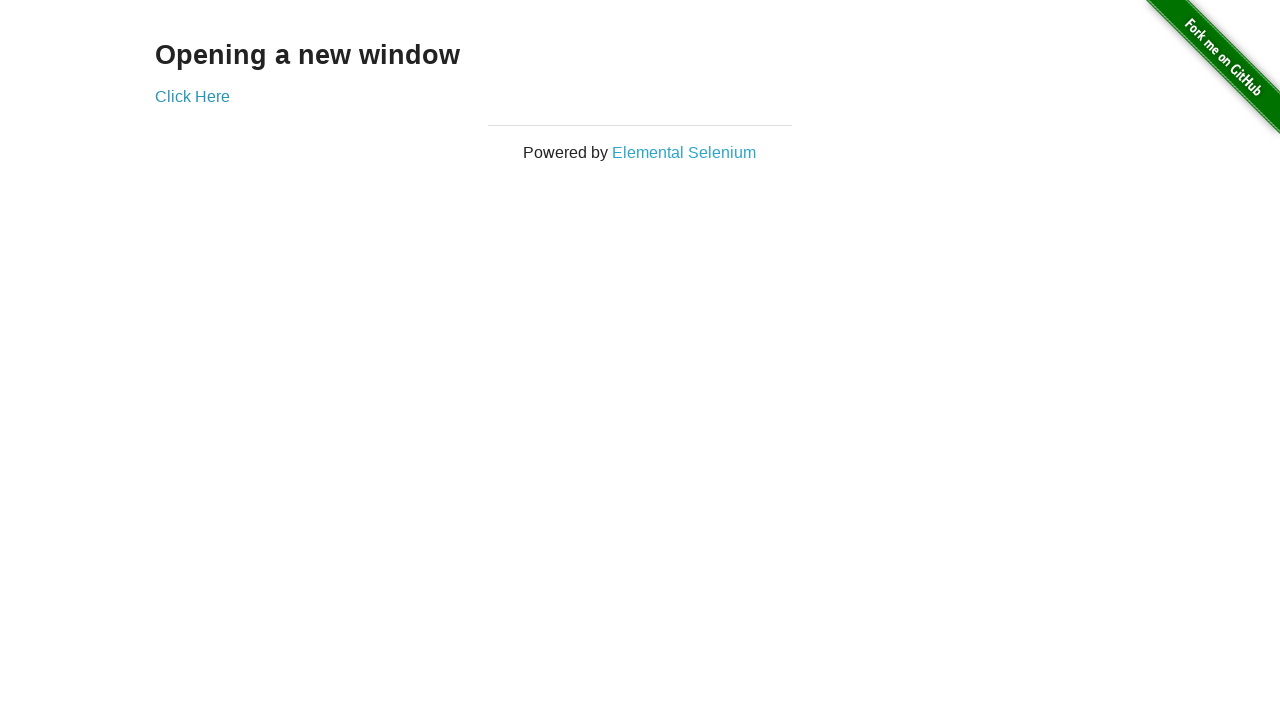

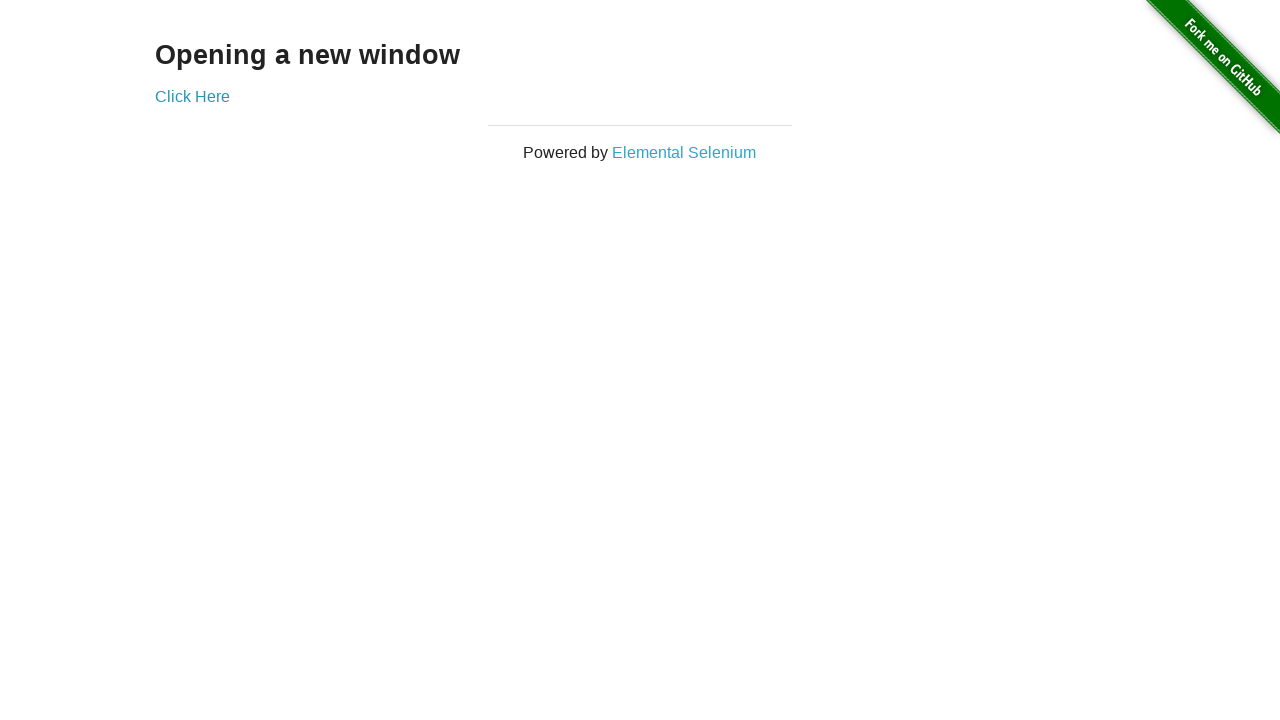